Tests drag and drop functionality on the jQuery UI droppable demo page by dragging an element and dropping it onto a target area within an iframe

Starting URL: https://jqueryui.com/droppable/

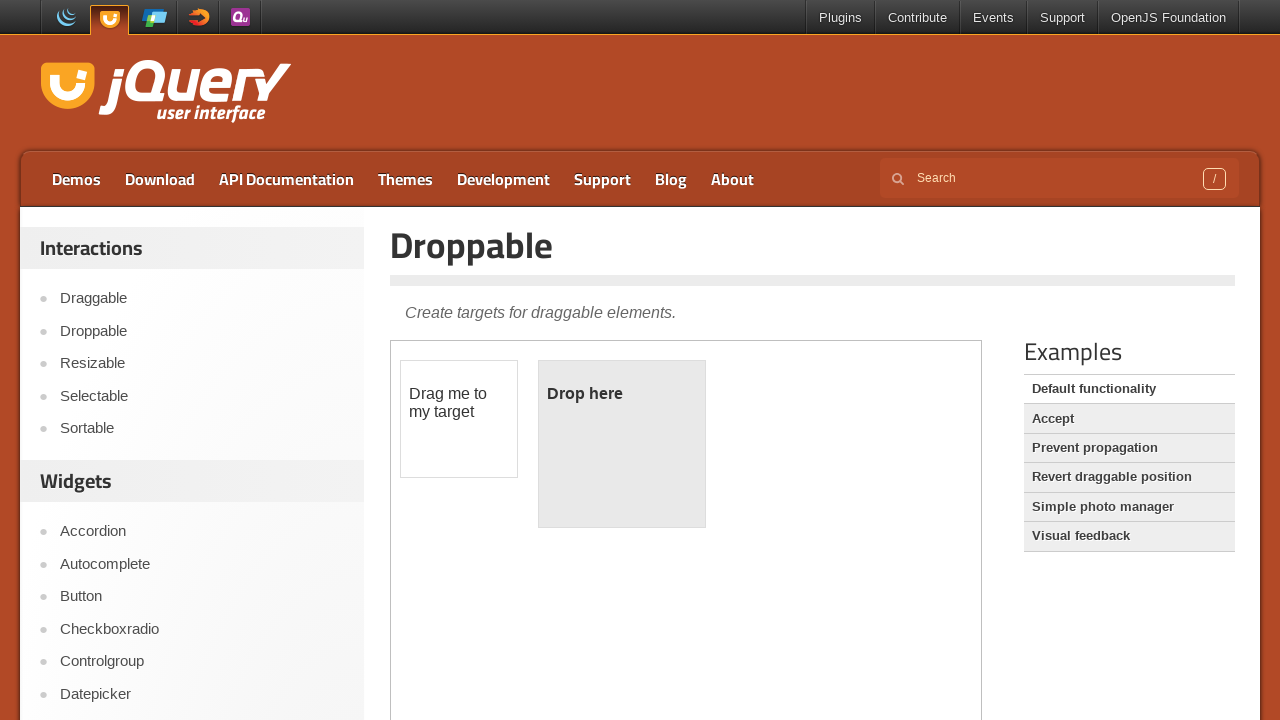

Located the demo iframe
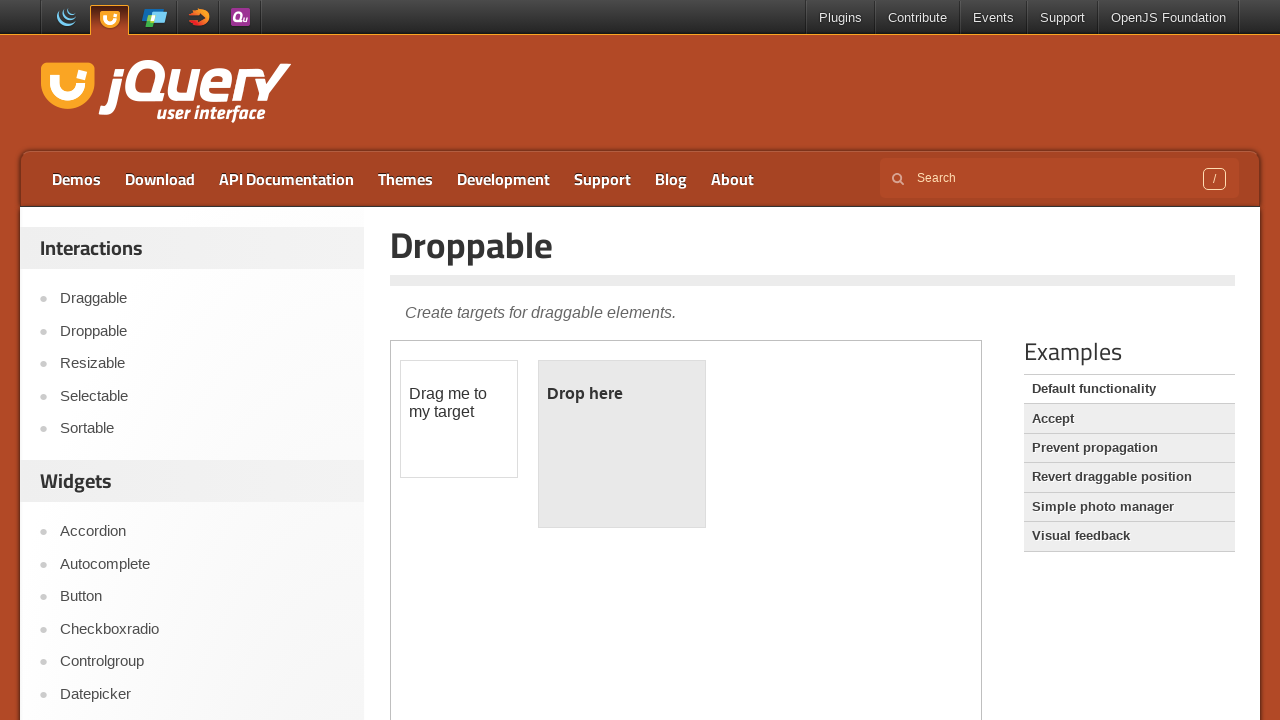

Draggable element is now visible
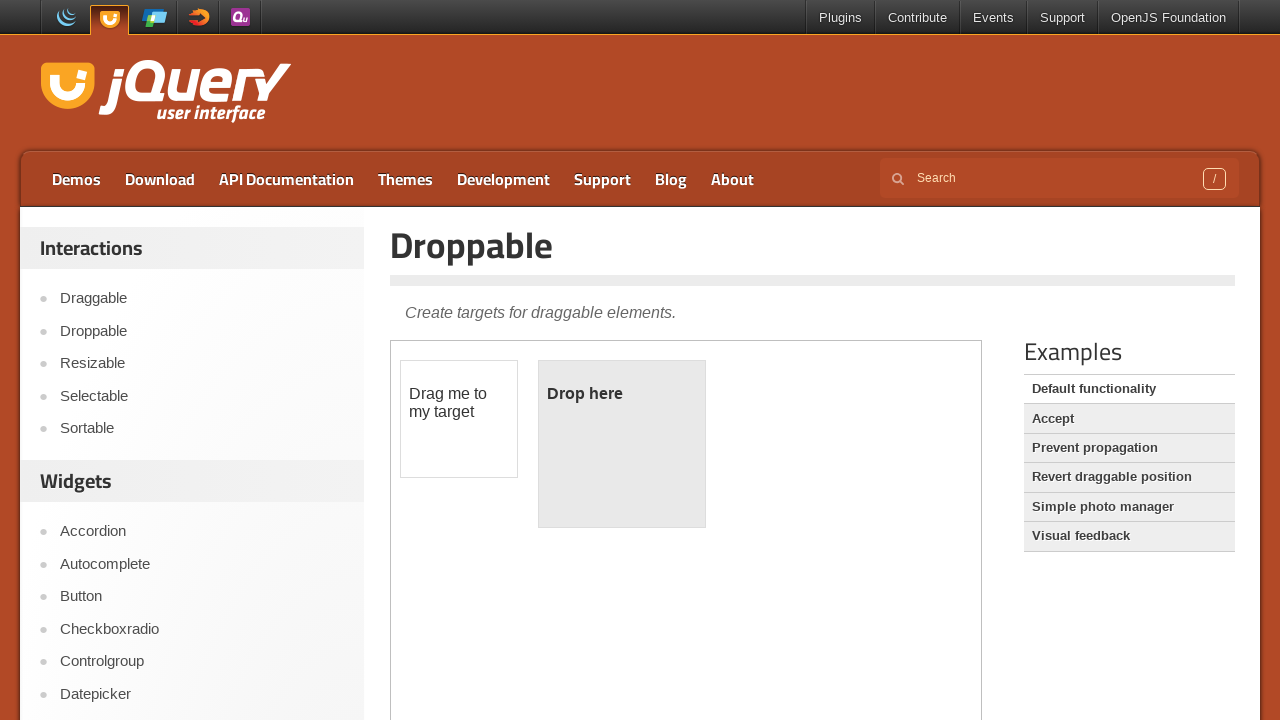

Located the draggable element
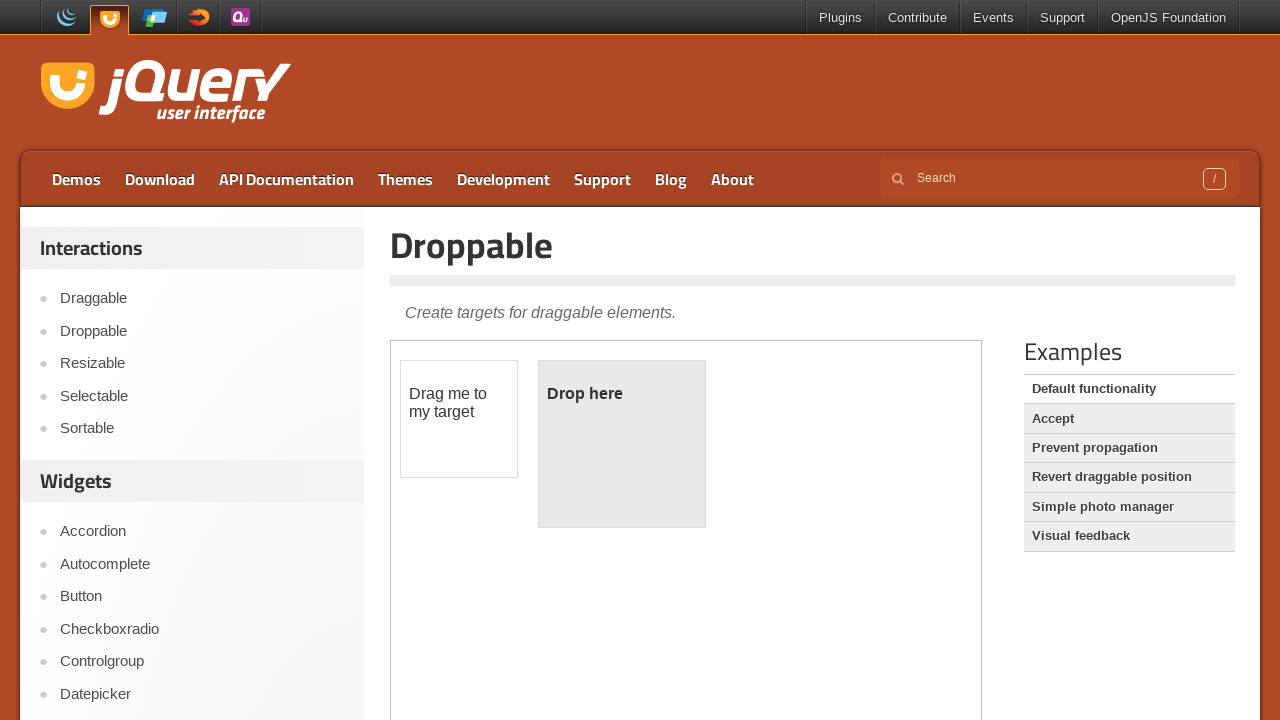

Located the droppable target element
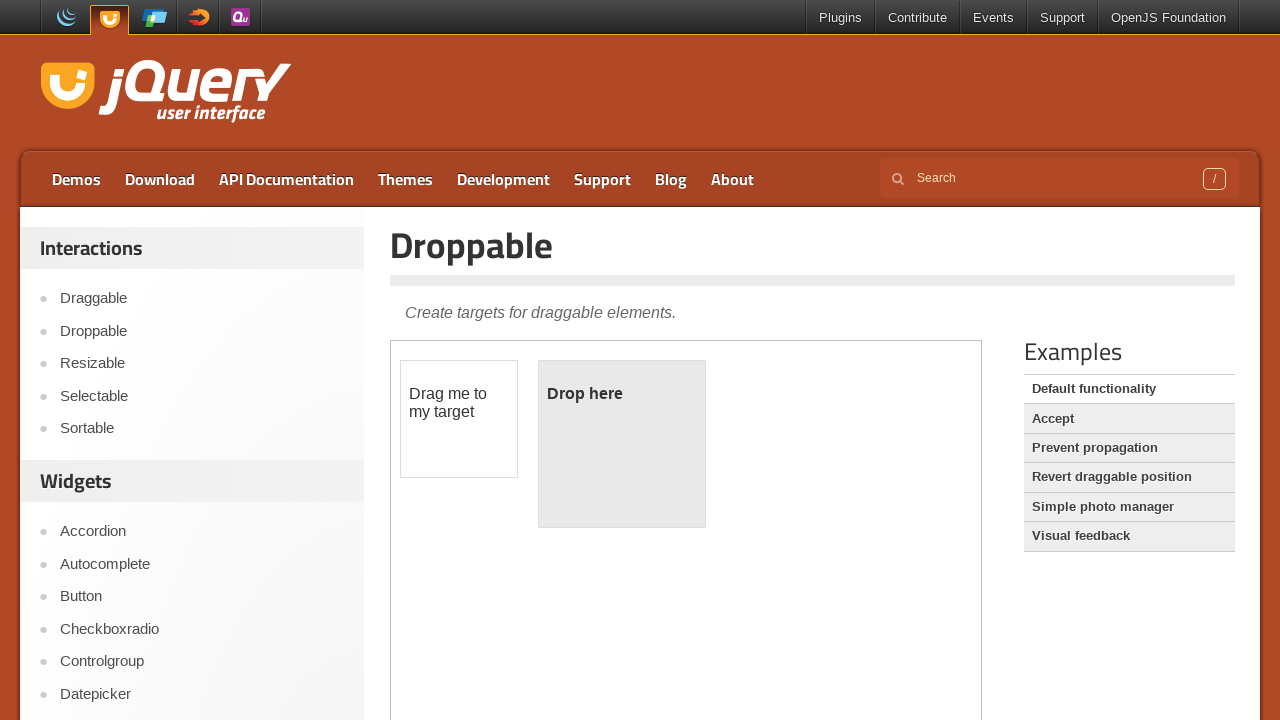

Dragged element from draggable to droppable target at (622, 444)
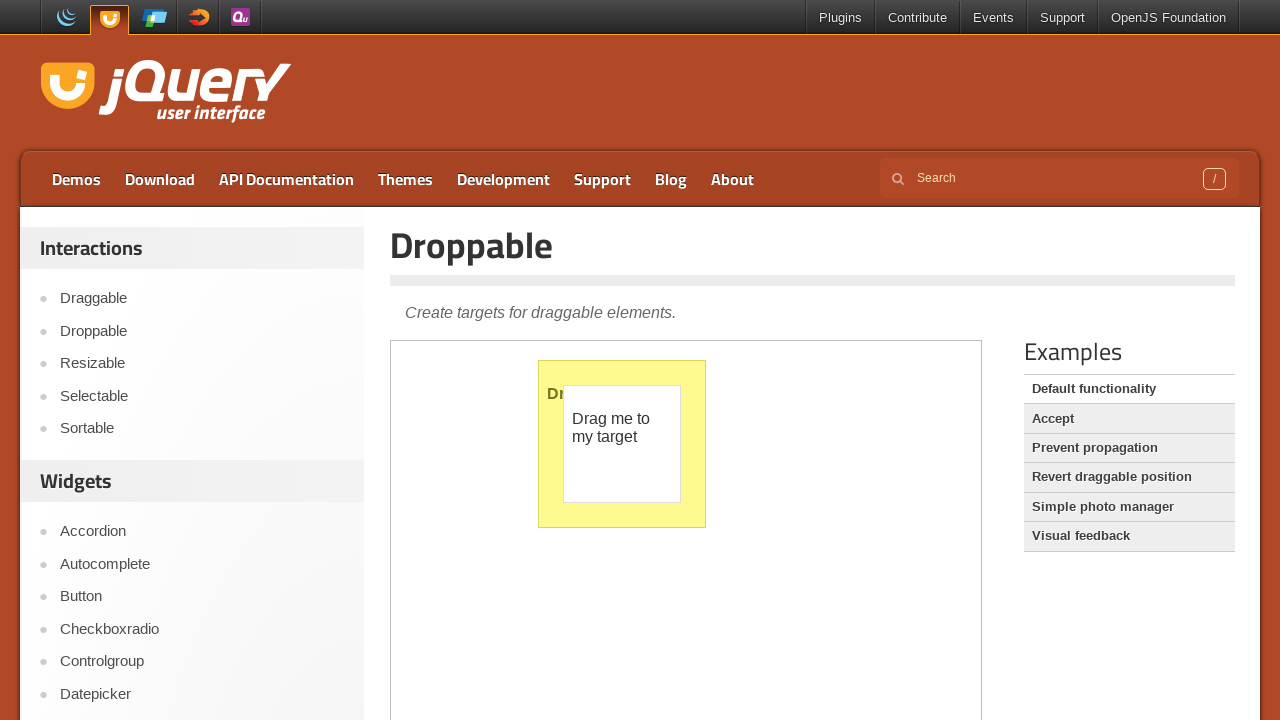

Waited 1 second for drop action to complete
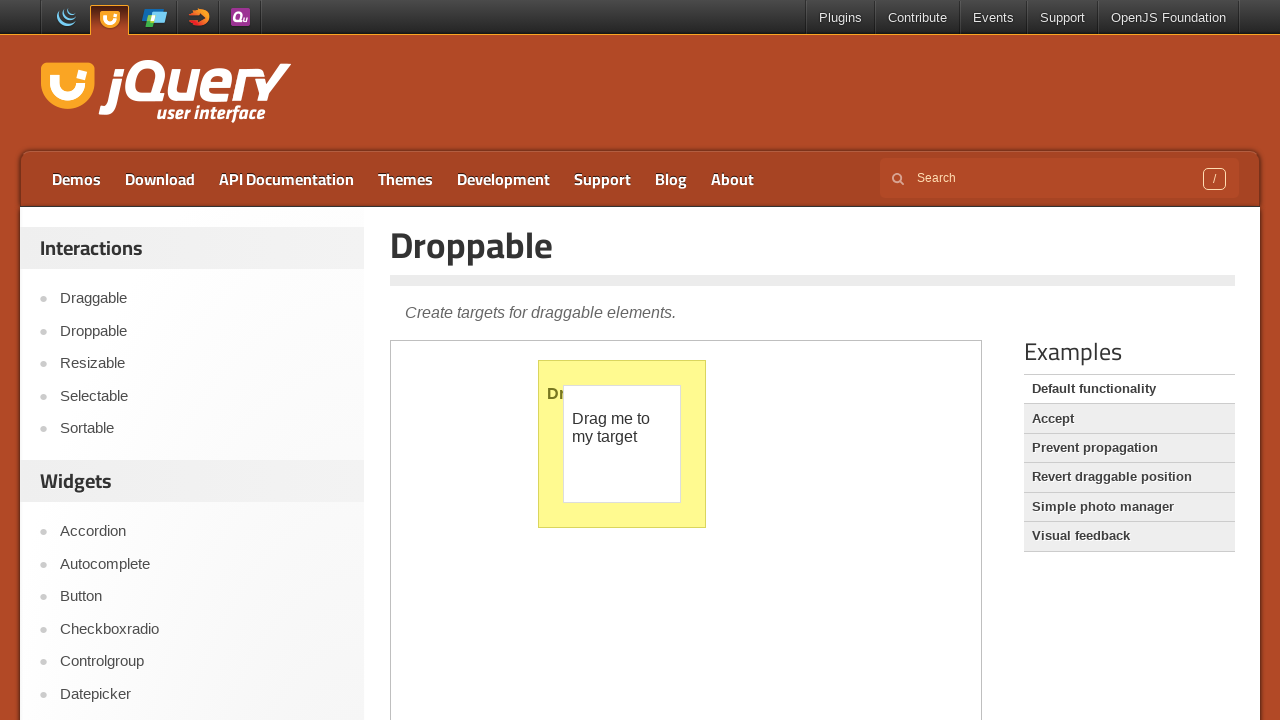

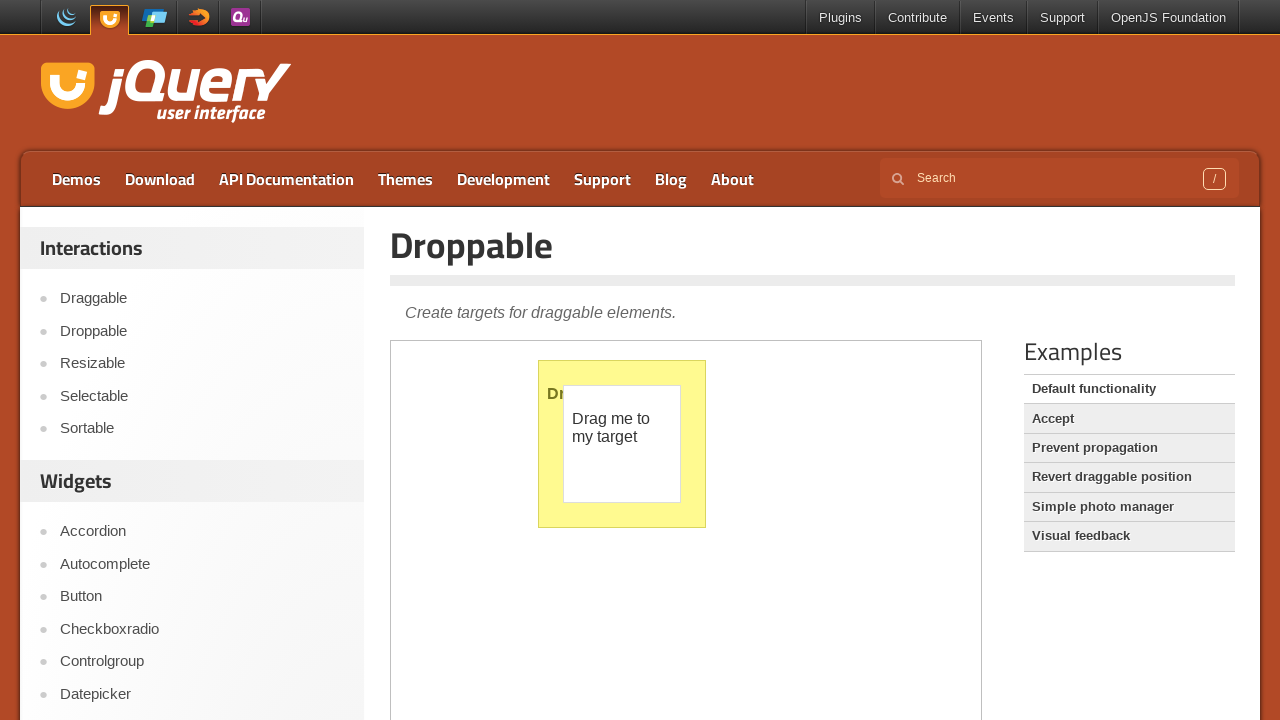